Tests input field functionality by entering a value into a number input field and verifying the input was accepted by checking the field's value.

Starting URL: http://the-internet.herokuapp.com/inputs

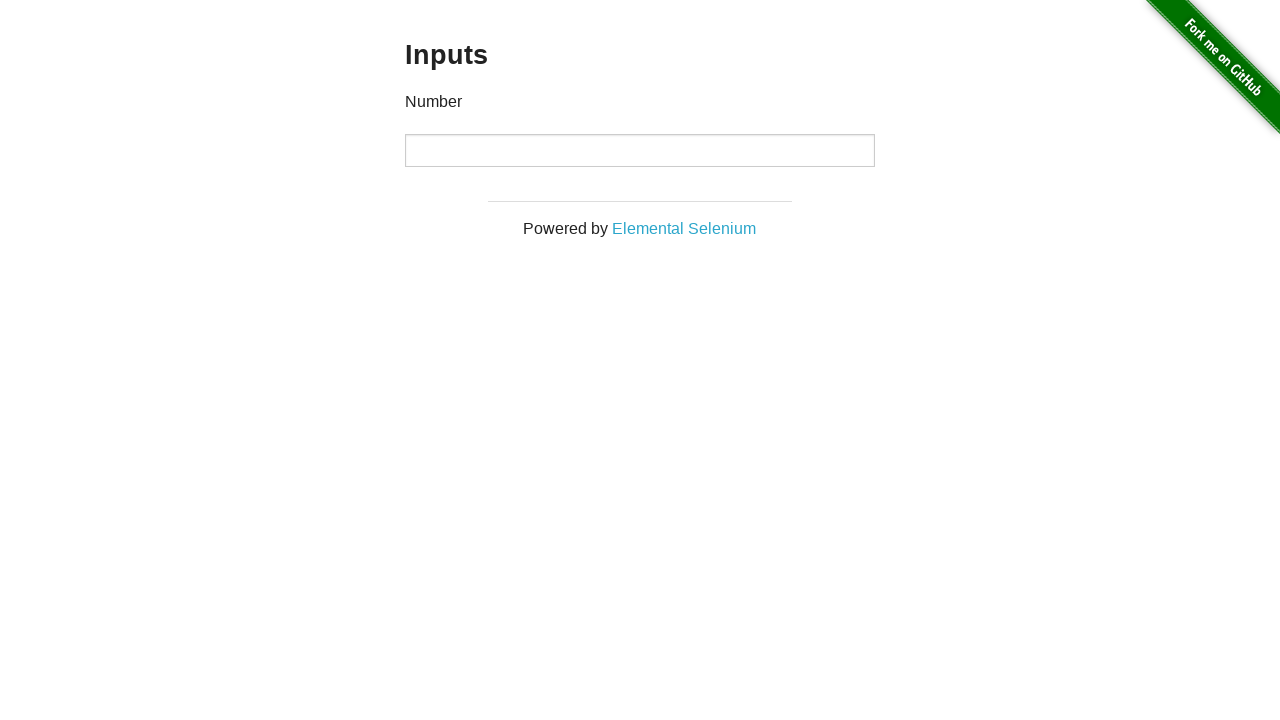

Filled number input field with value '123' on input[type='number']
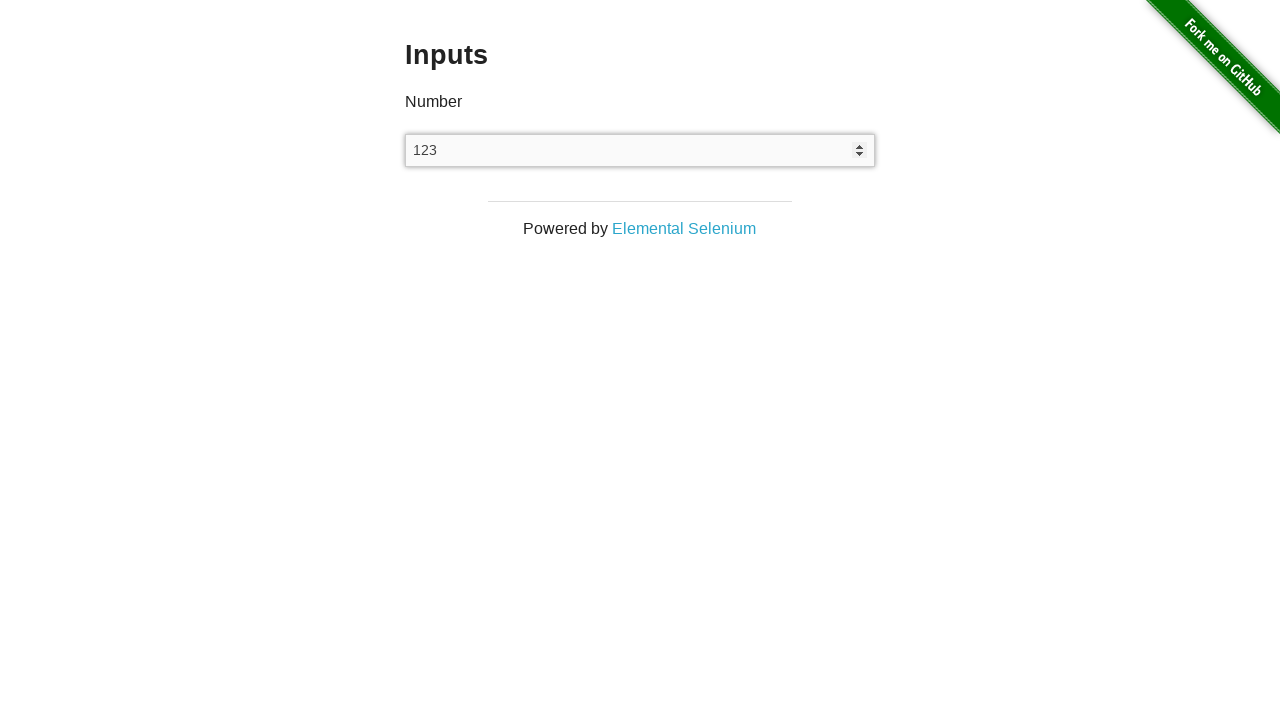

Selected all text in input field using Ctrl+A
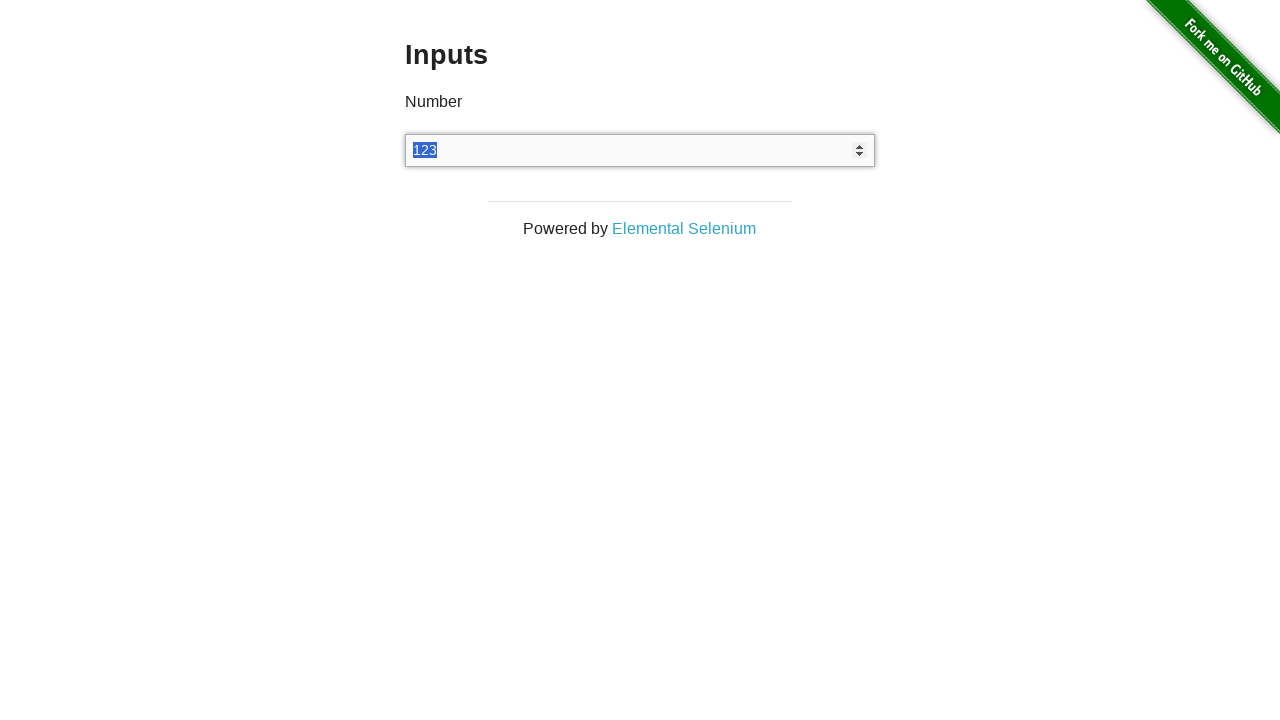

Retrieved input field value for verification
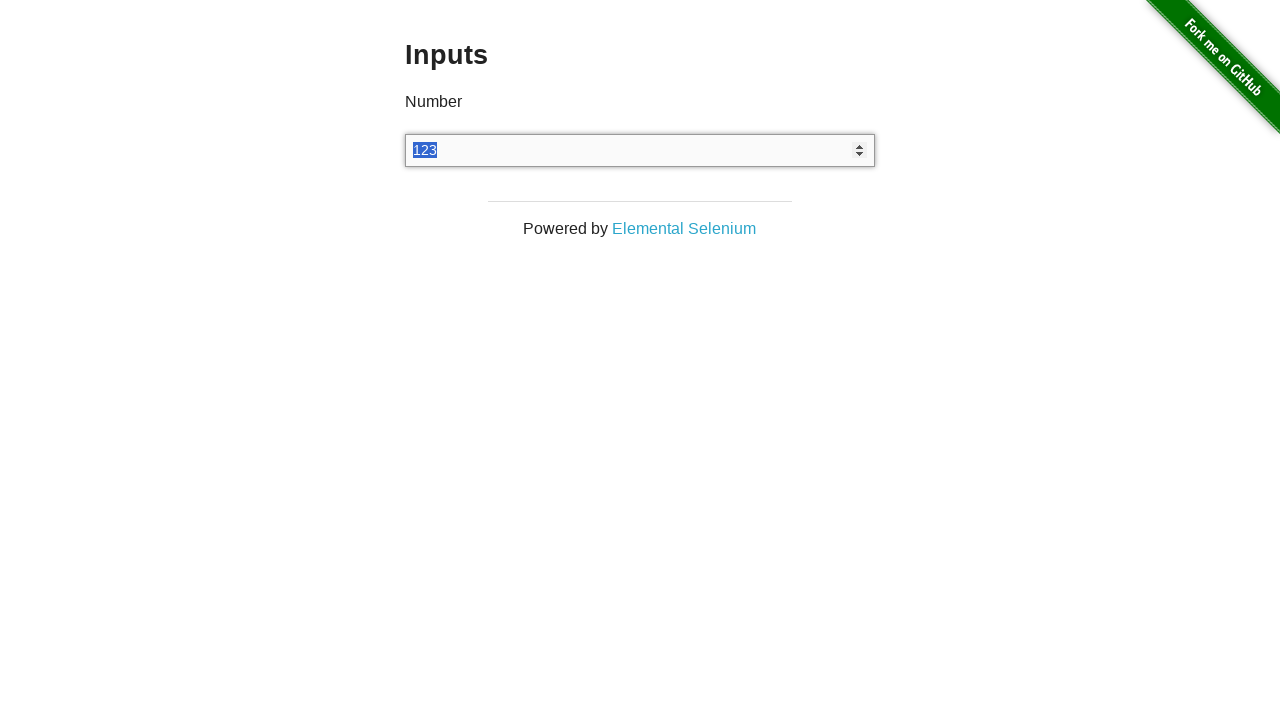

Verified input field contains correct value '123'
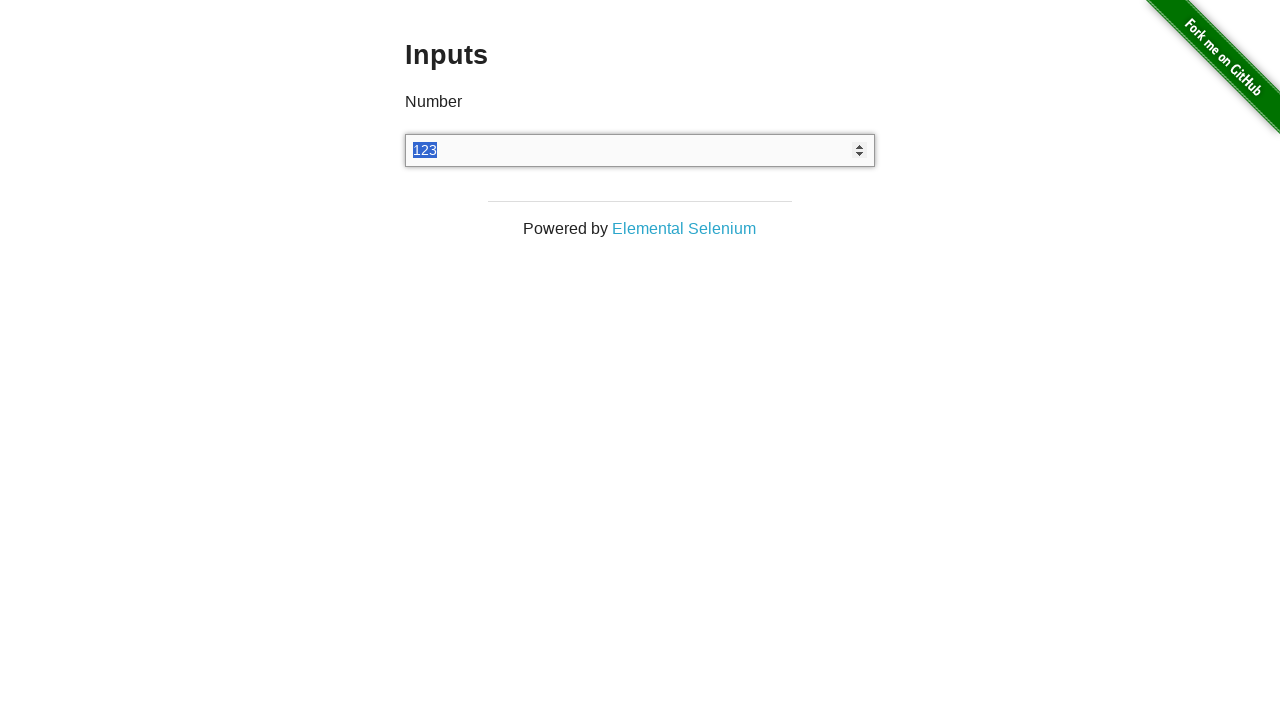

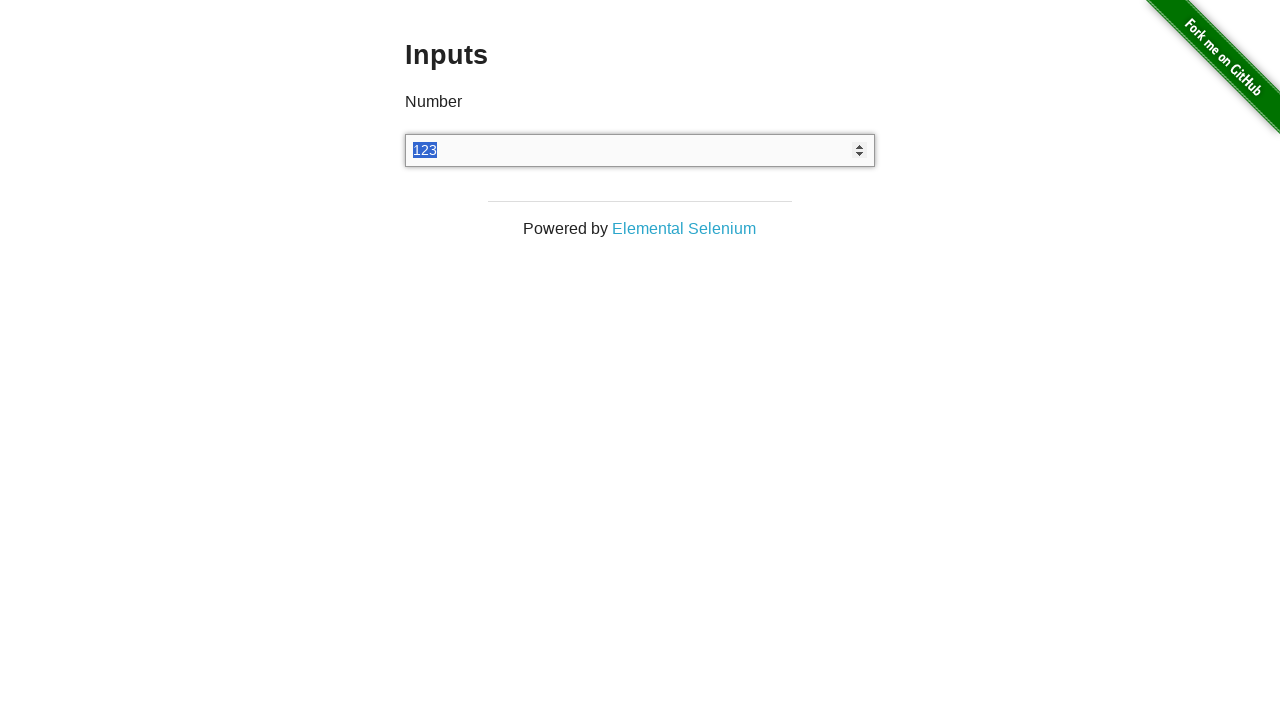